Tests a search bar interface by clicking on the input field, typing a search query, and verifying that filtered results are displayed in a table.

Starting URL: https://josanescod.github.io/search-bar-uoc/

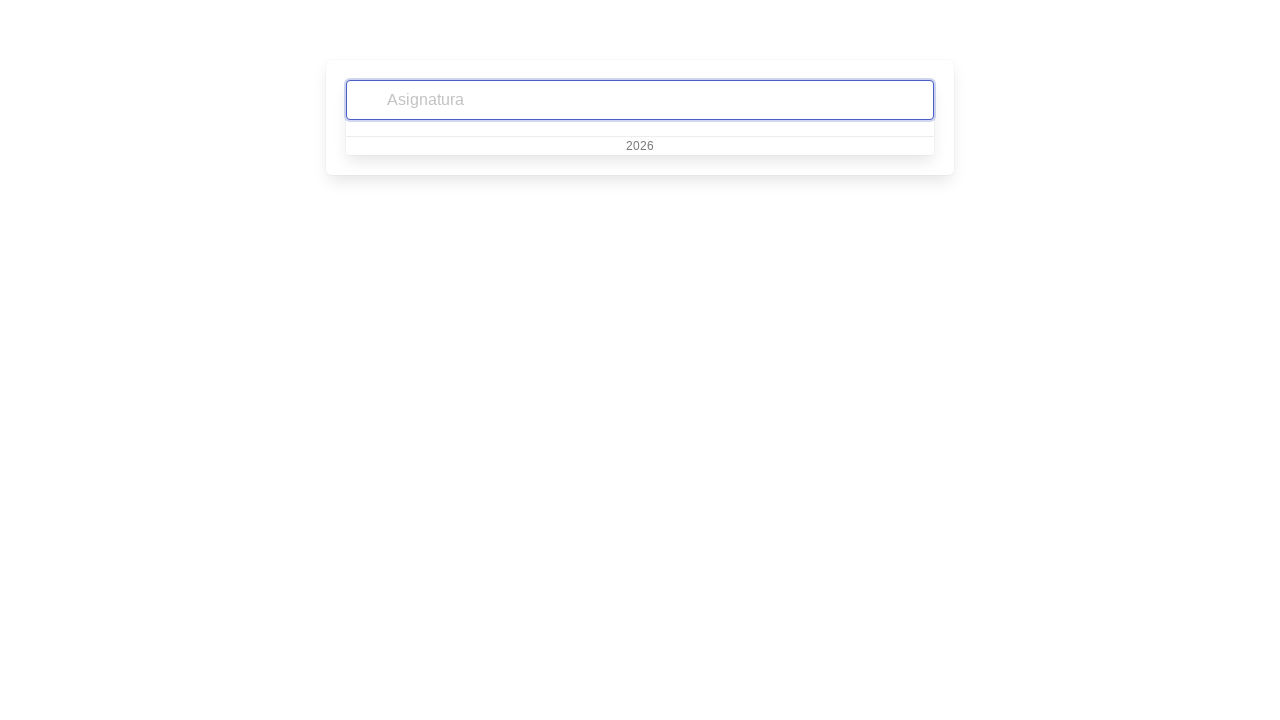

Clicked on the search input field at (640, 100) on input
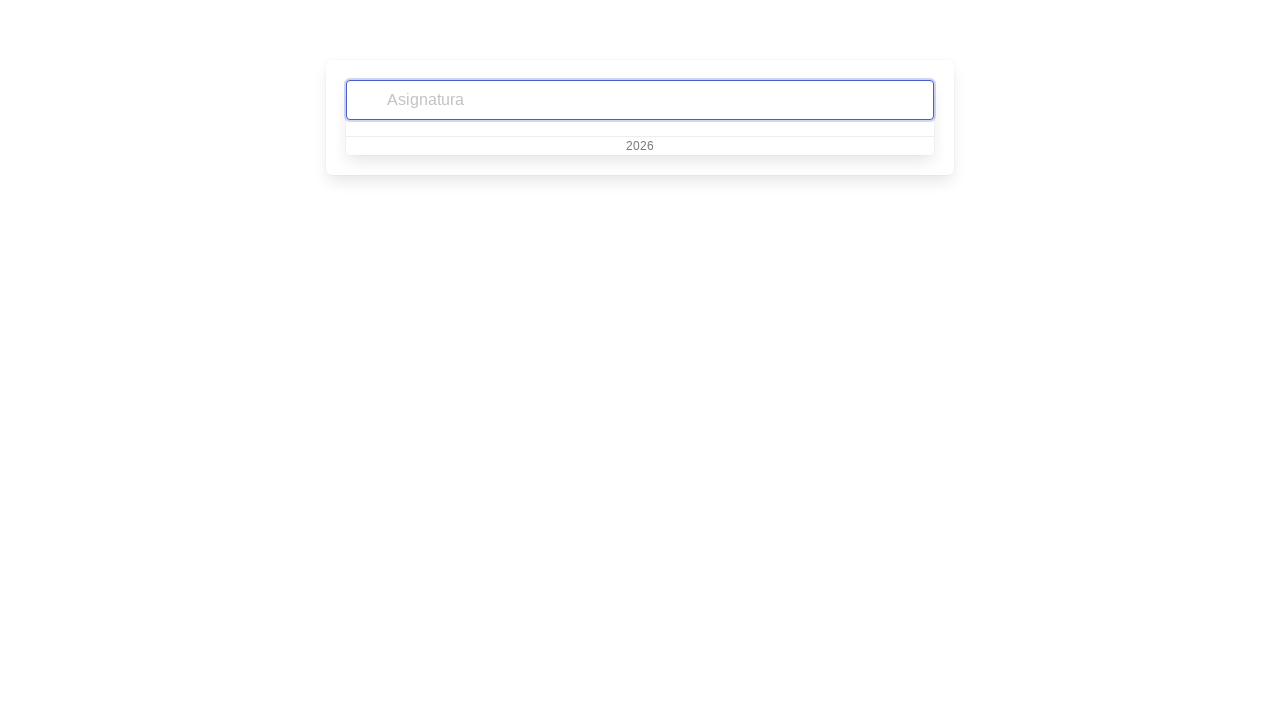

Typed 'a' into the search field
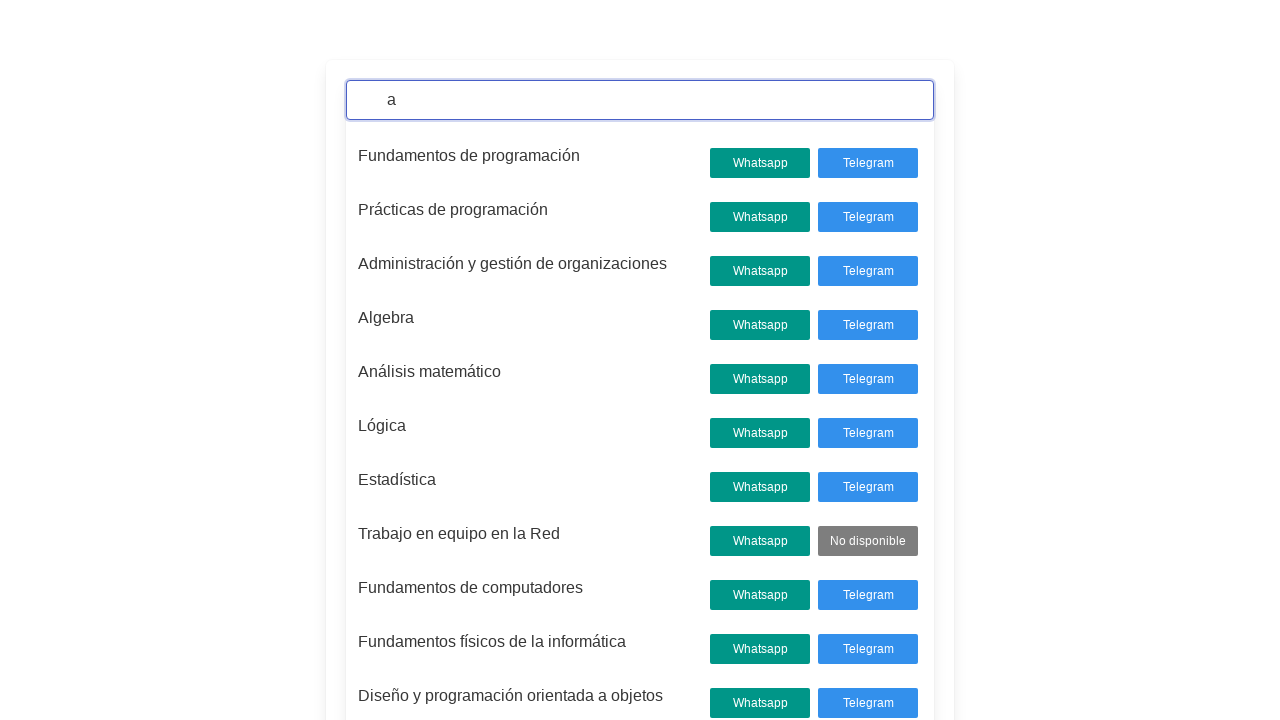

Filtered results appeared in the table
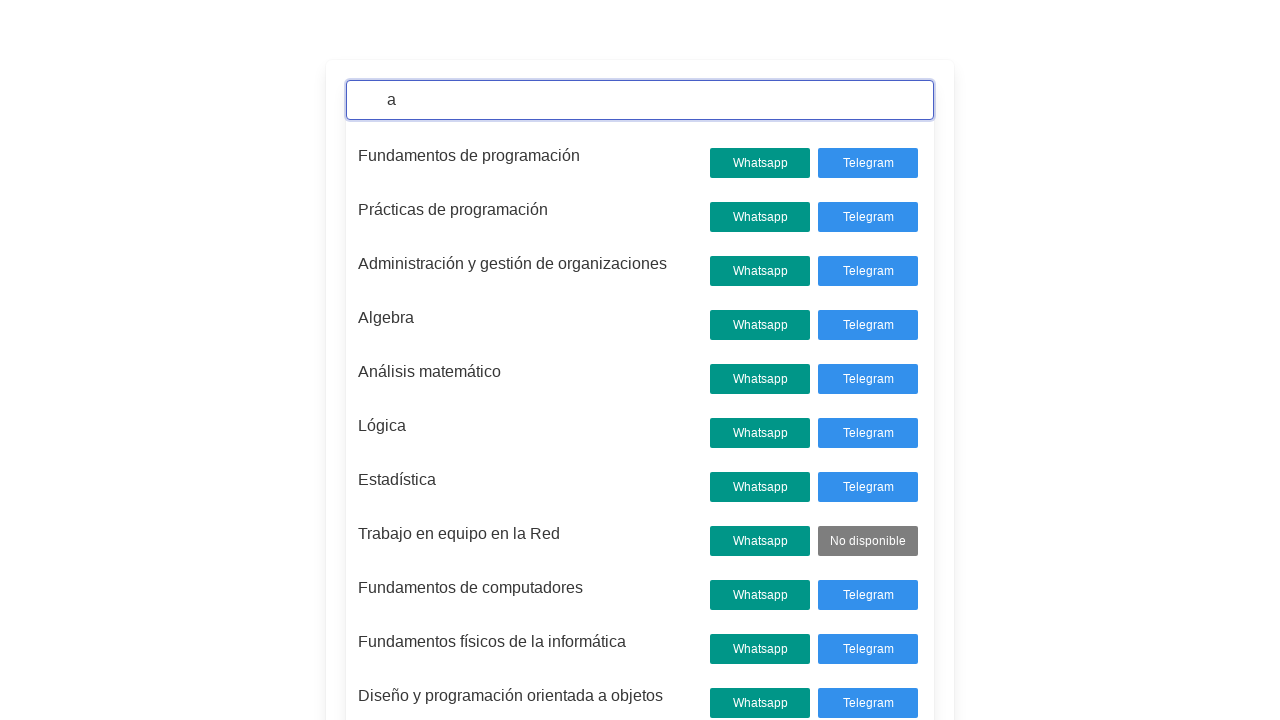

Verified that subject results are displayed
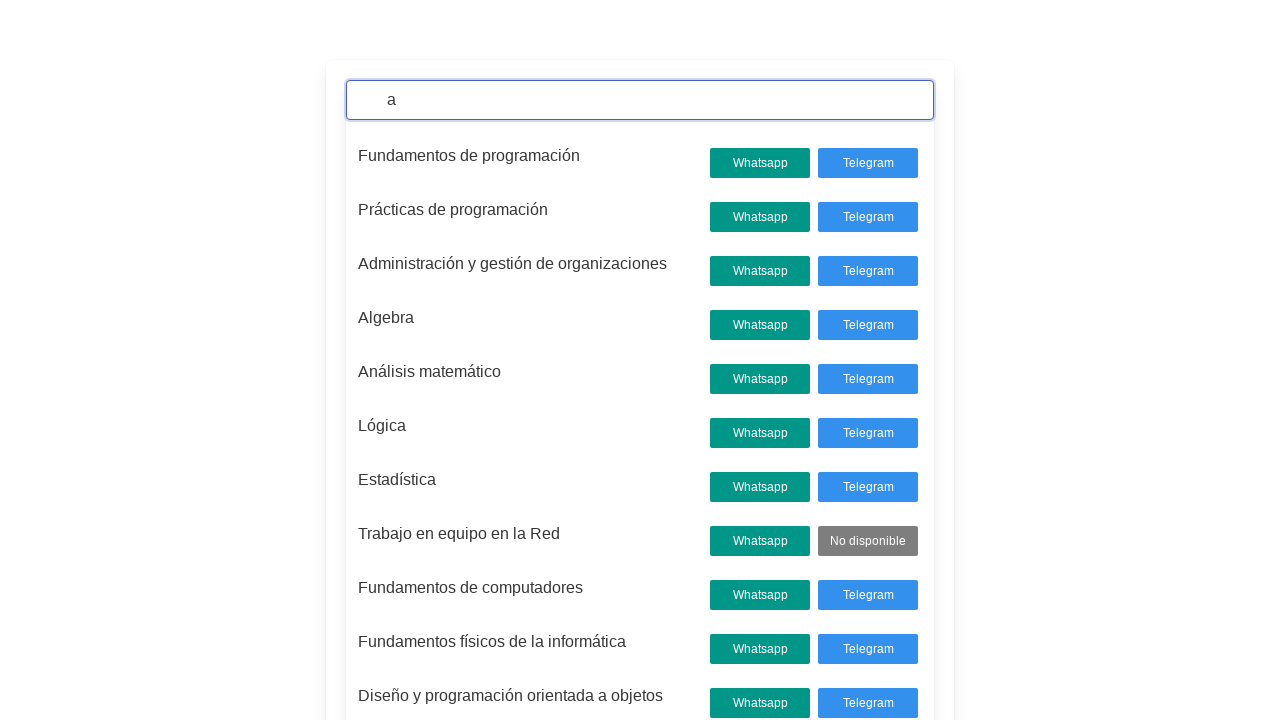

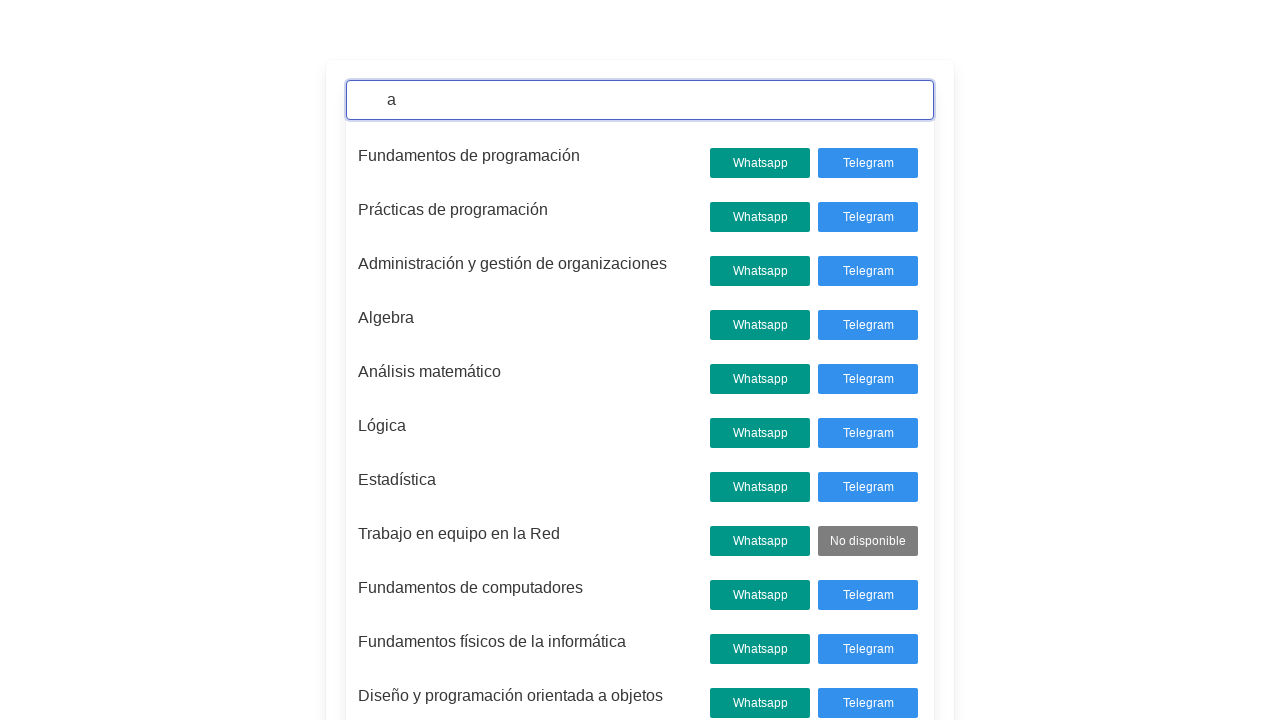